Tests keyboard events on jQuery UI spinner widget by performing copy-all and paste operations using keyboard shortcuts

Starting URL: https://jqueryui.com/spinner/

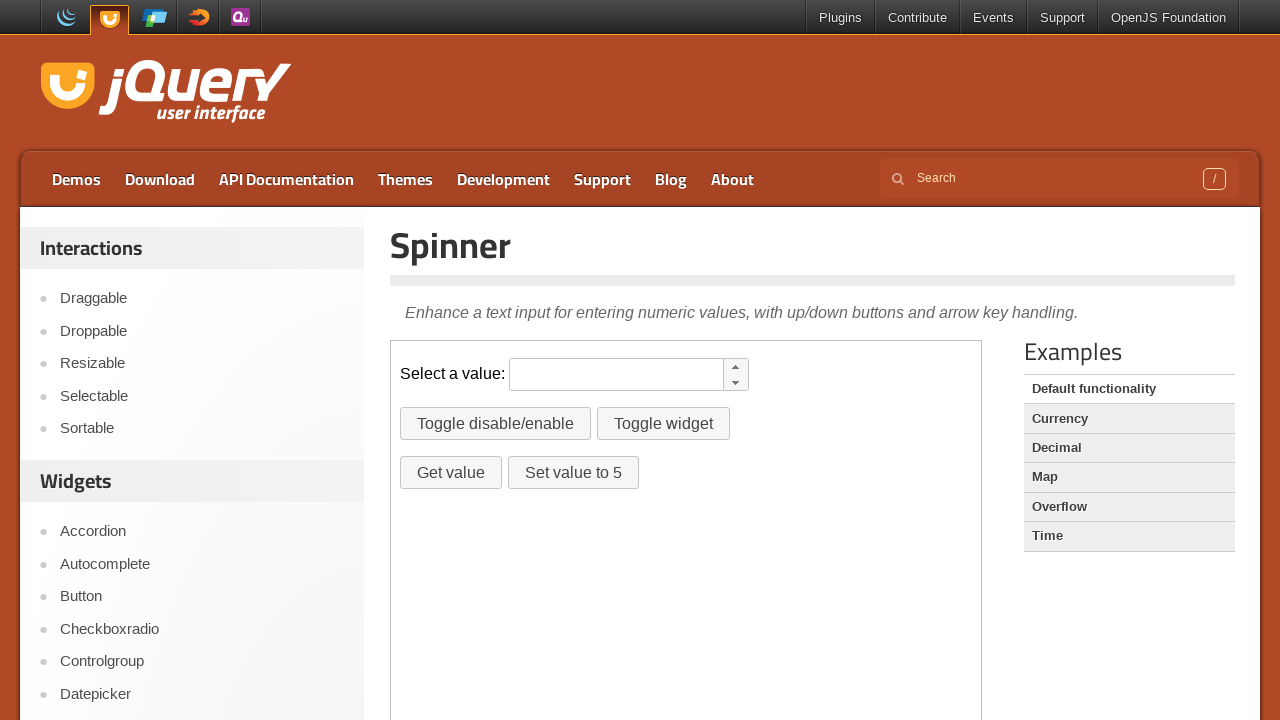

Pressed Control key down
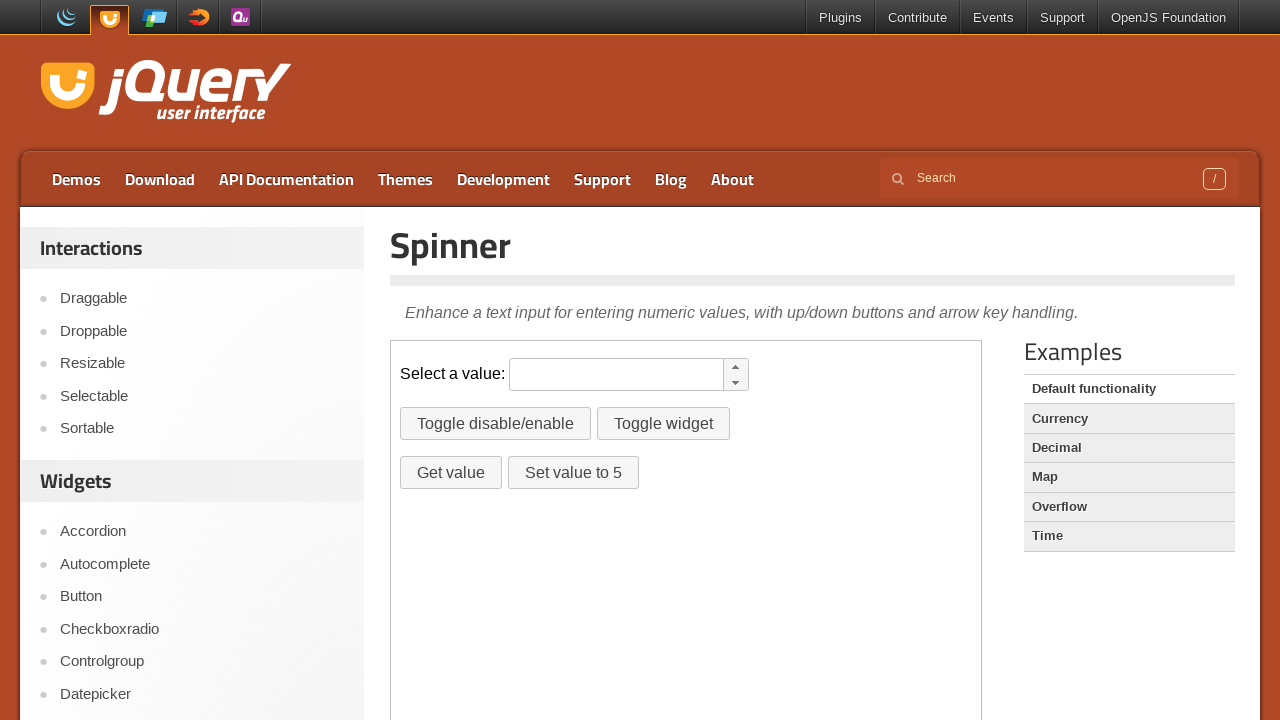

Pressed 'a' key to select all content
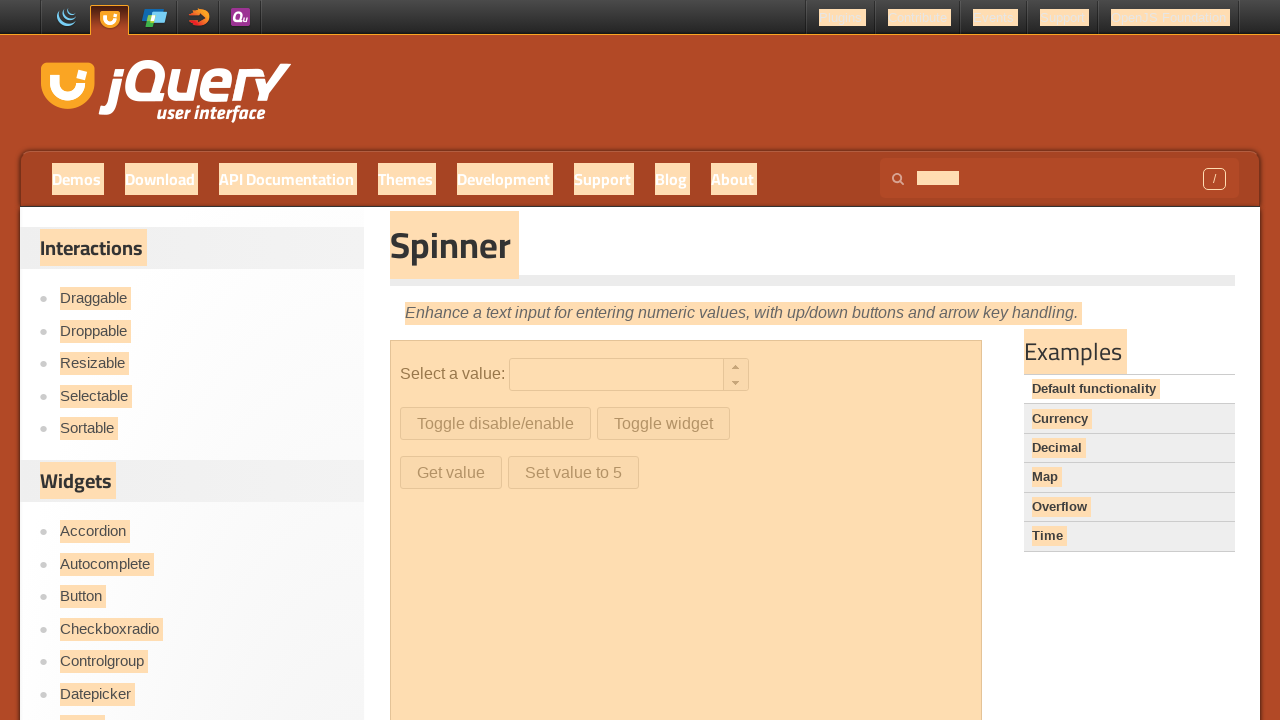

Pressed 'c' key to copy selected content
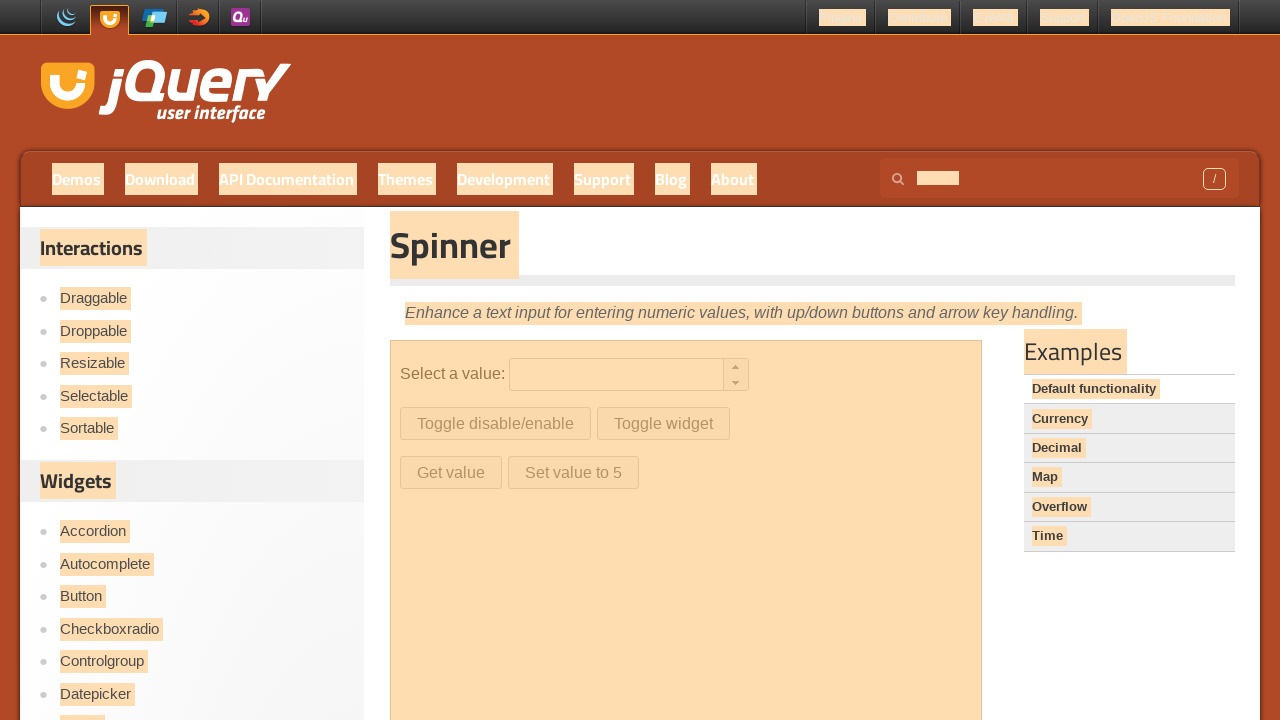

Released Control key
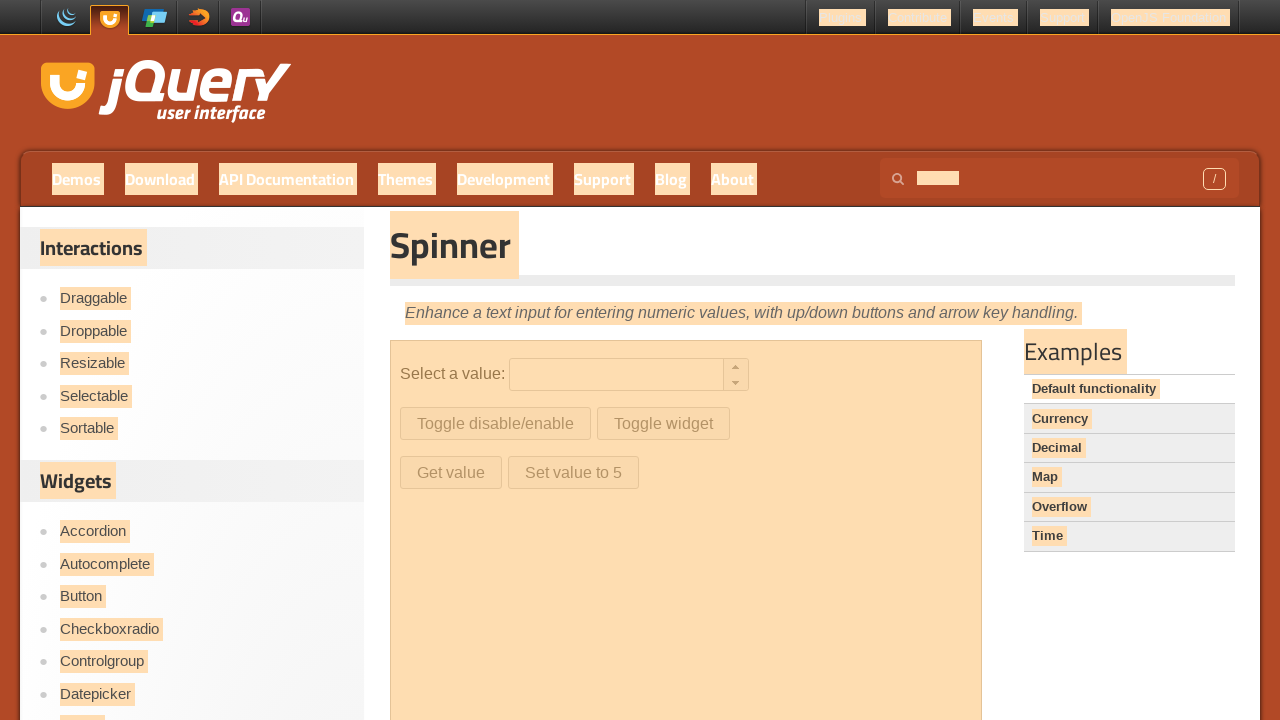

Located iframe containing jQuery UI spinner widget
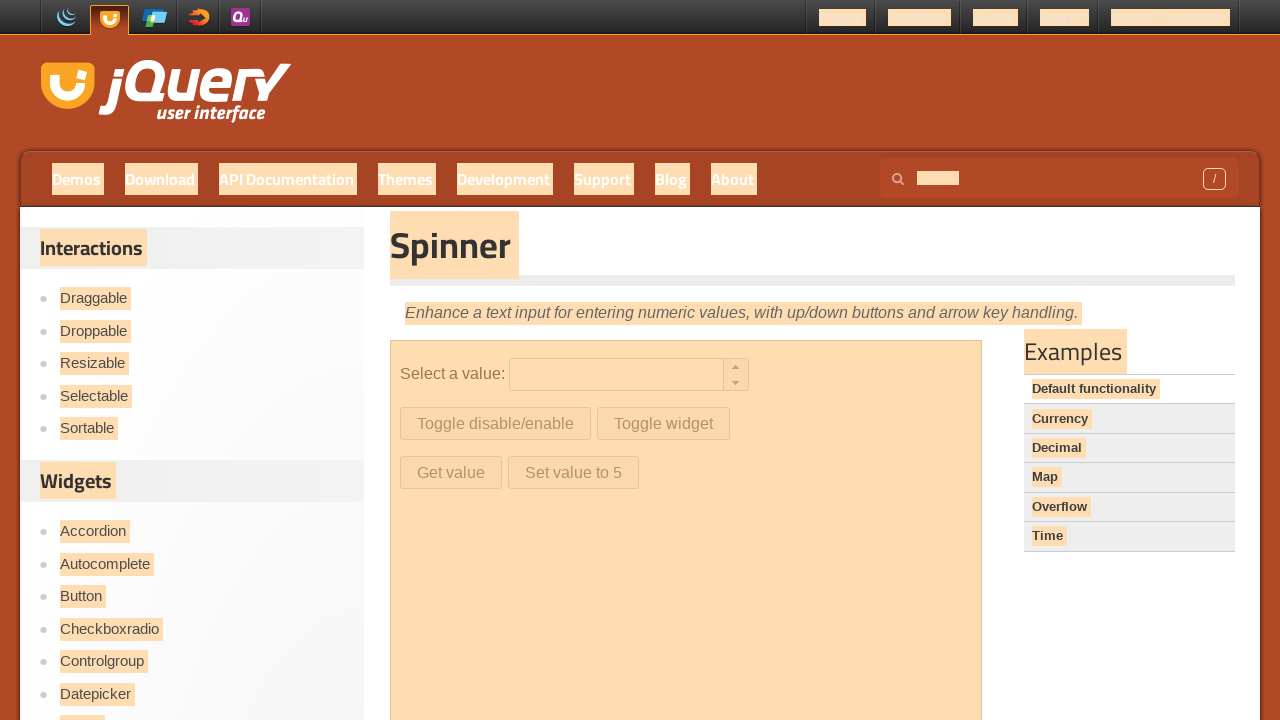

Located spinner input field within iframe
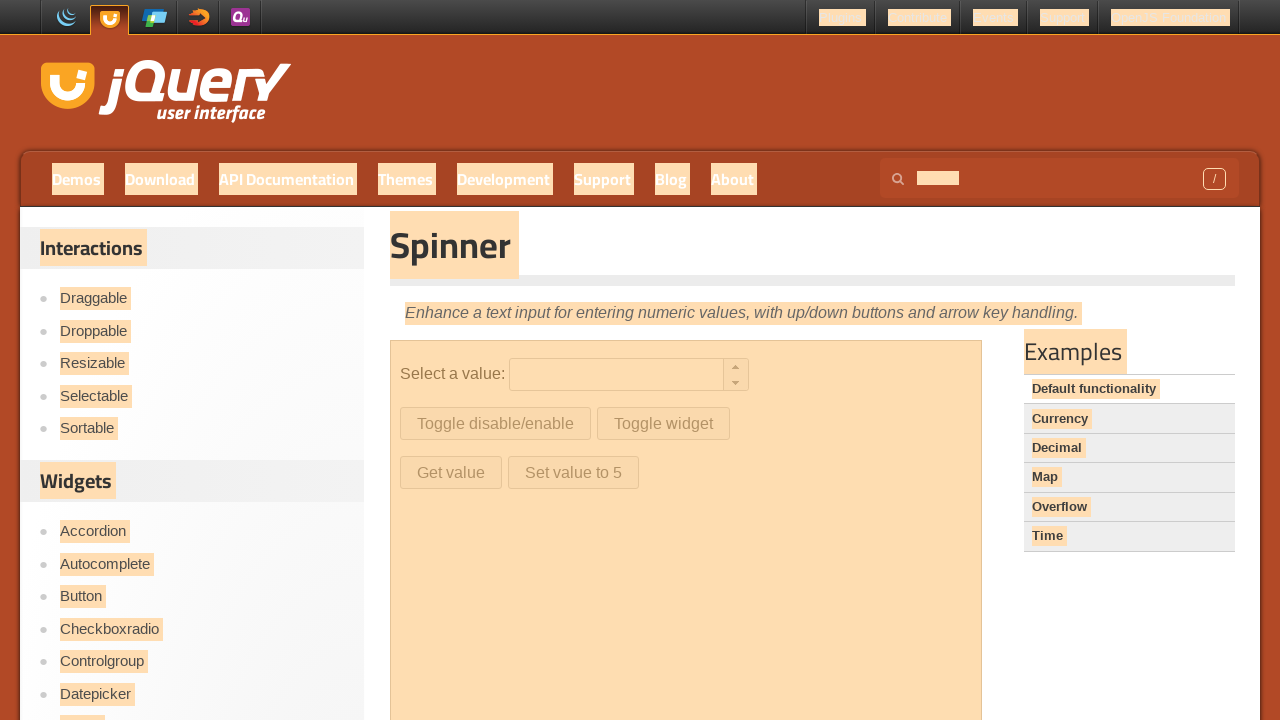

Clicked on the spinner input field at (616, 375) on iframe >> nth=0 >> internal:control=enter-frame >> #spinner
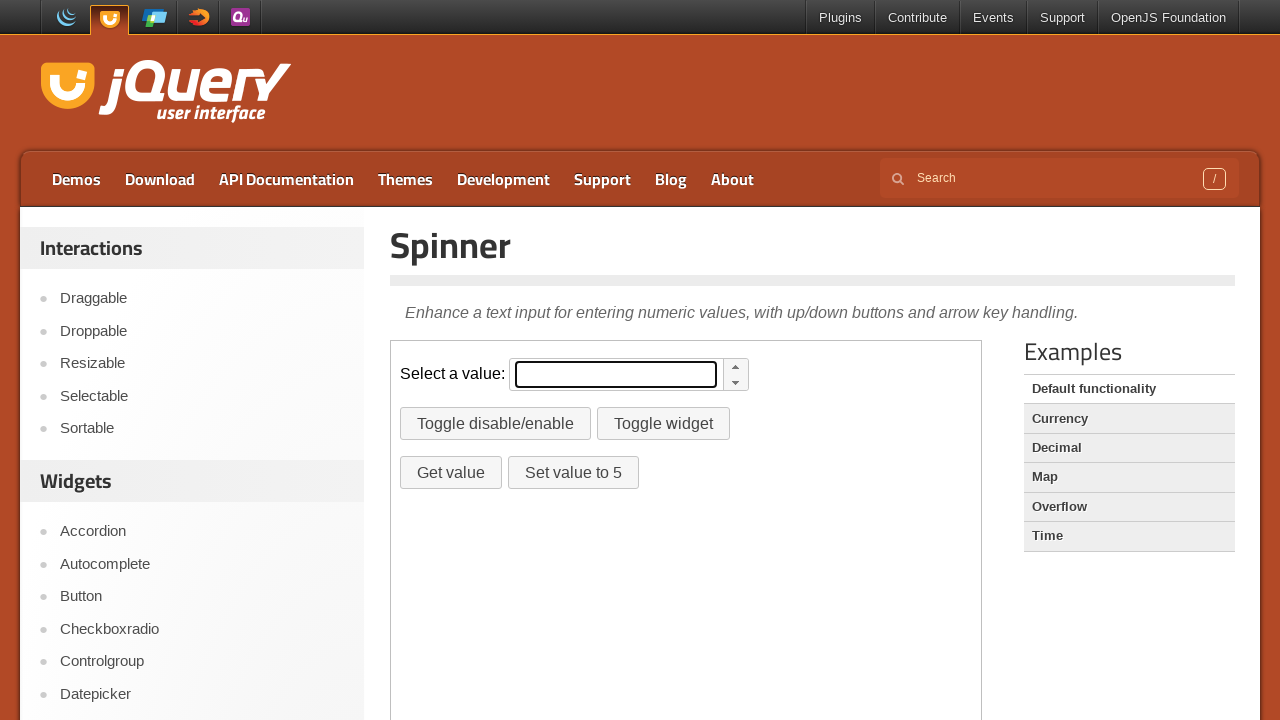

Pressed Control key down
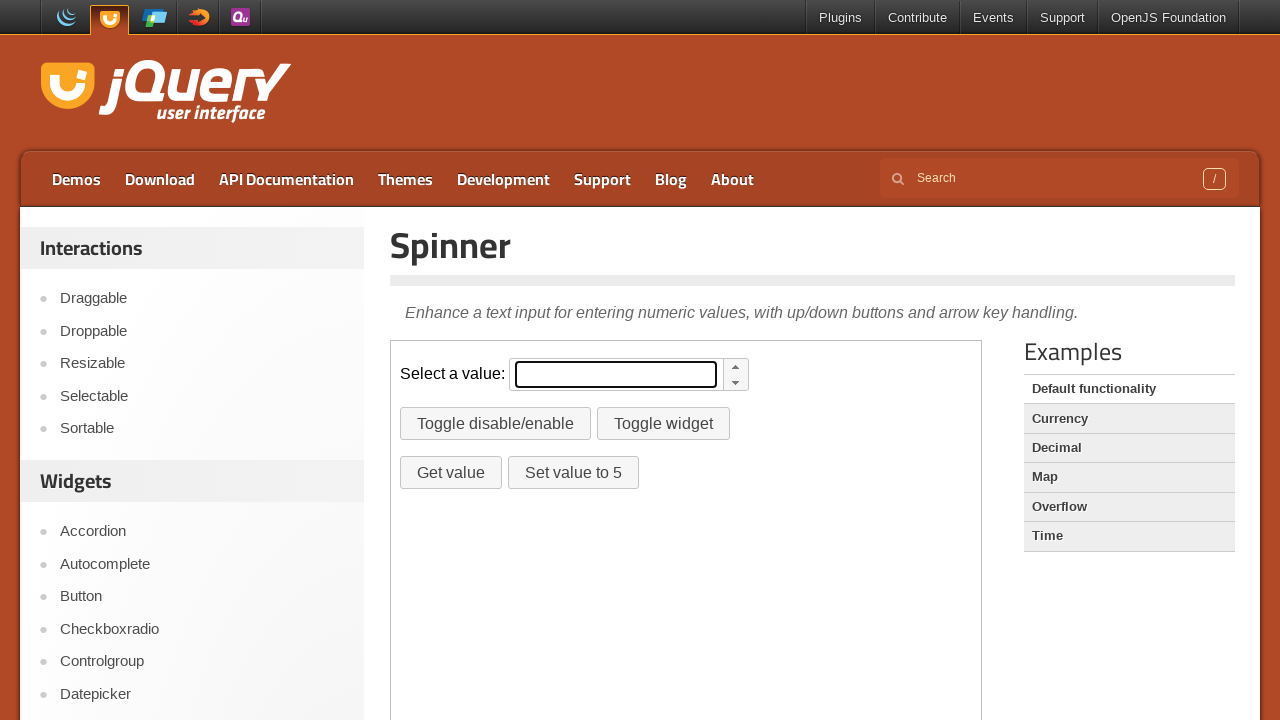

Pressed 'v' key to paste copied content into spinner field
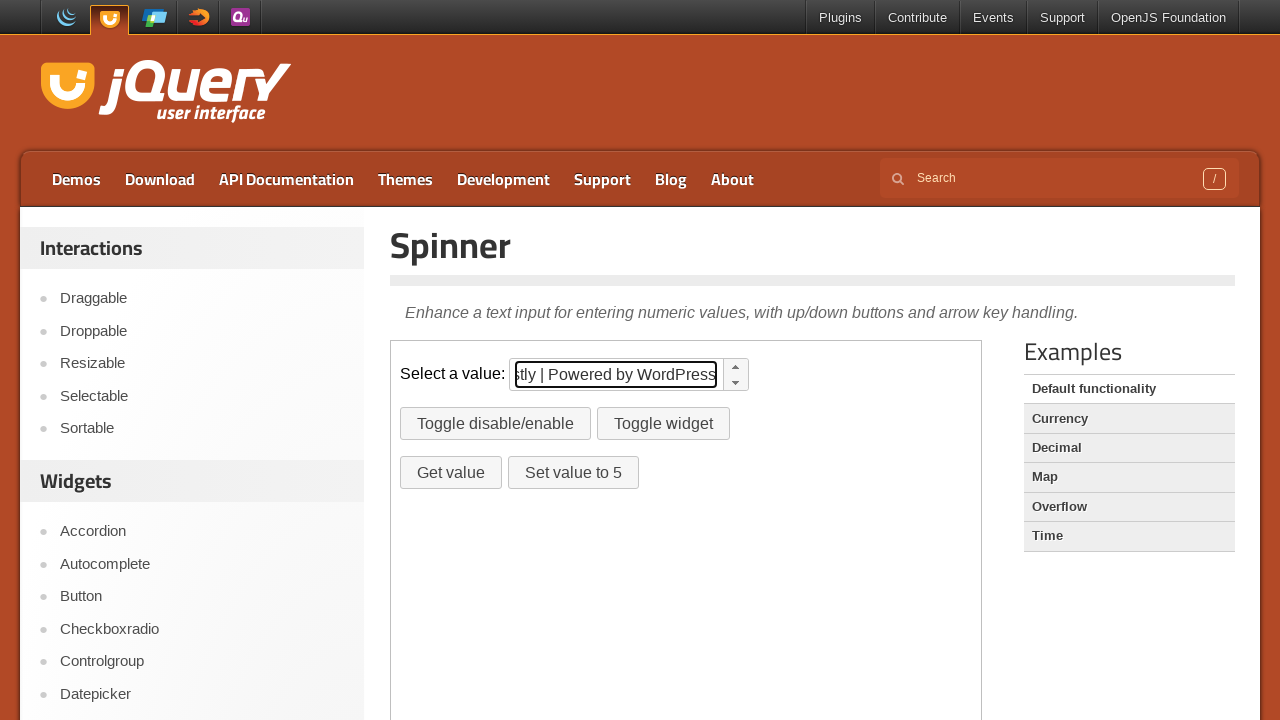

Released Control key
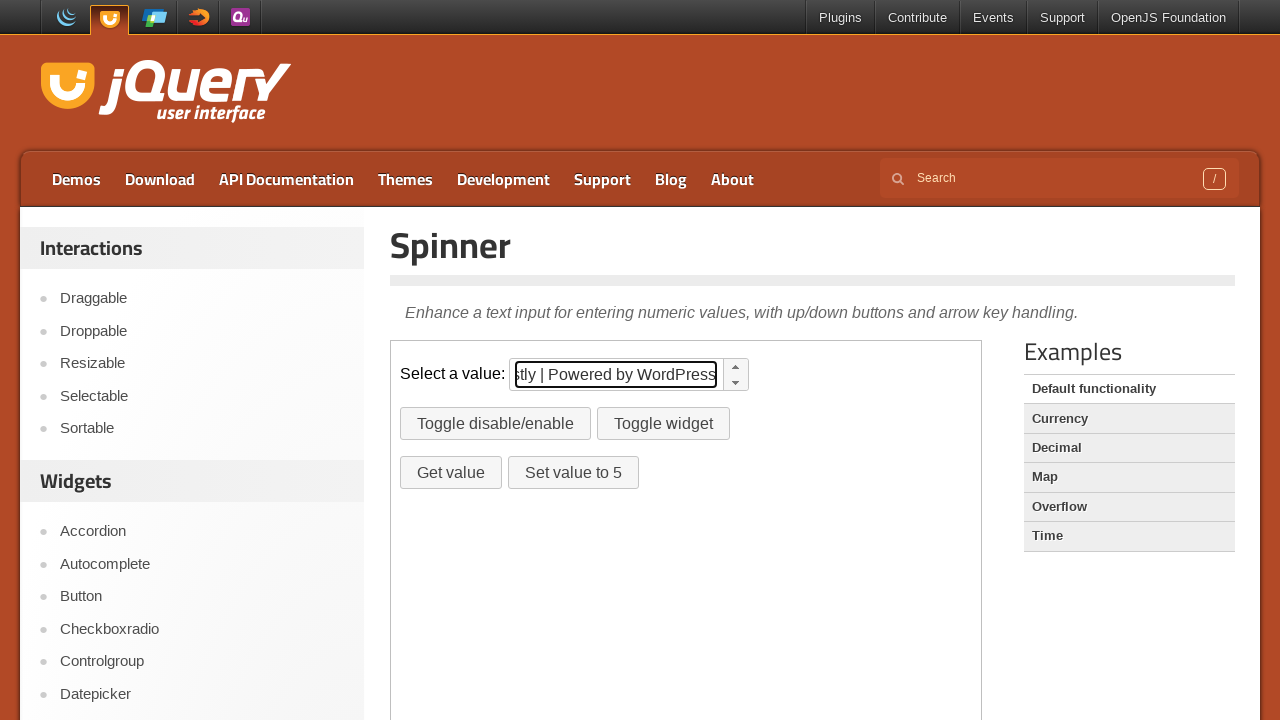

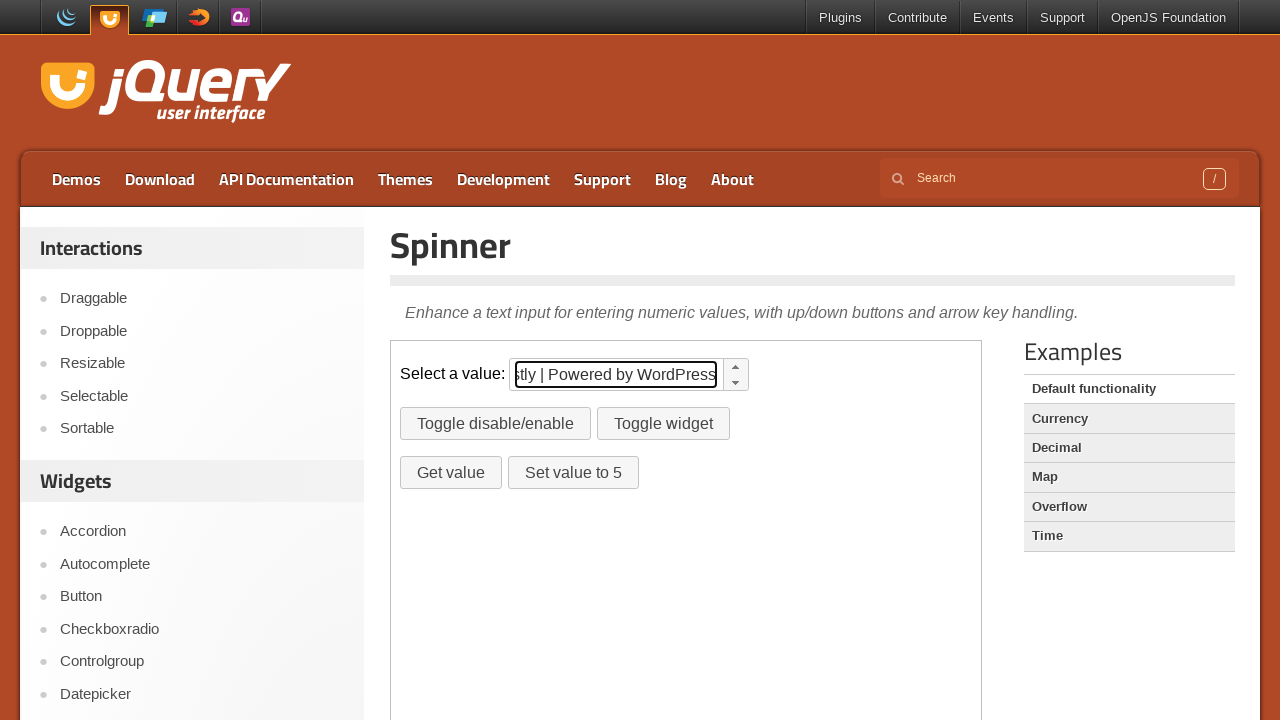